Tests interaction with a jQuery UI slider by switching to the iframe containing the slider widget and performing a drag operation on the slider handle.

Starting URL: https://jqueryui.com/slider/

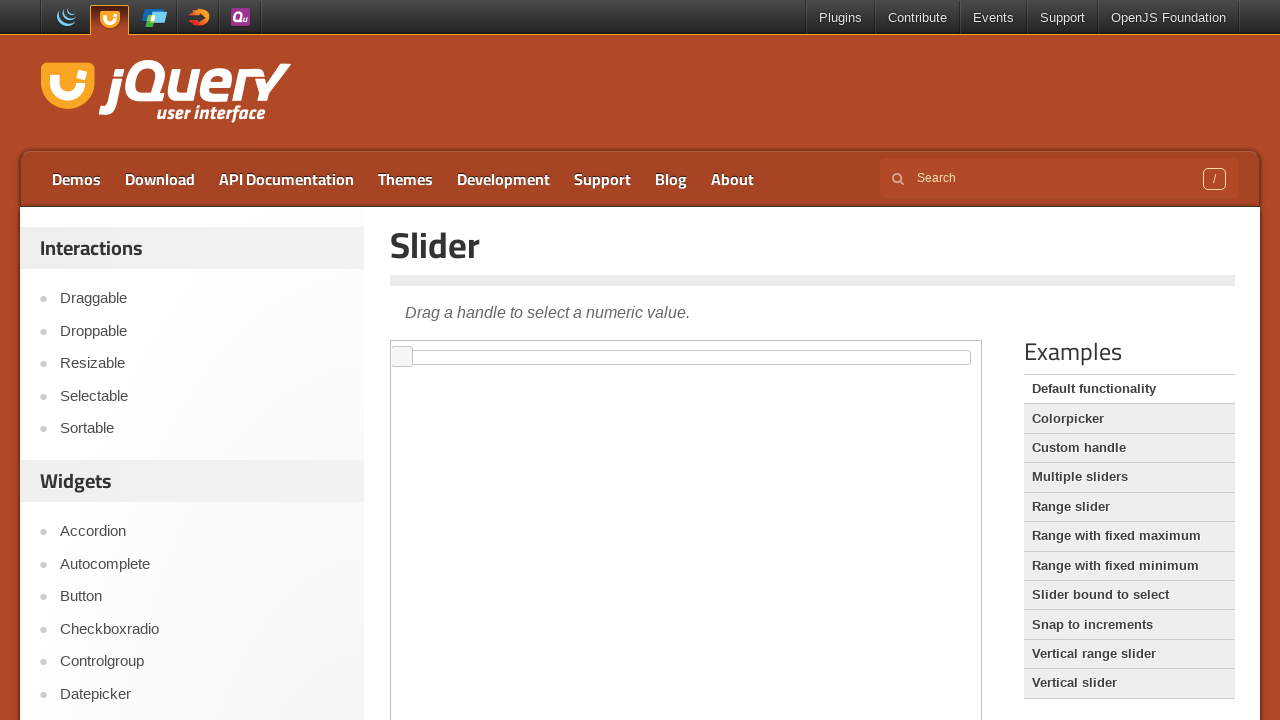

Located iframe containing slider demo
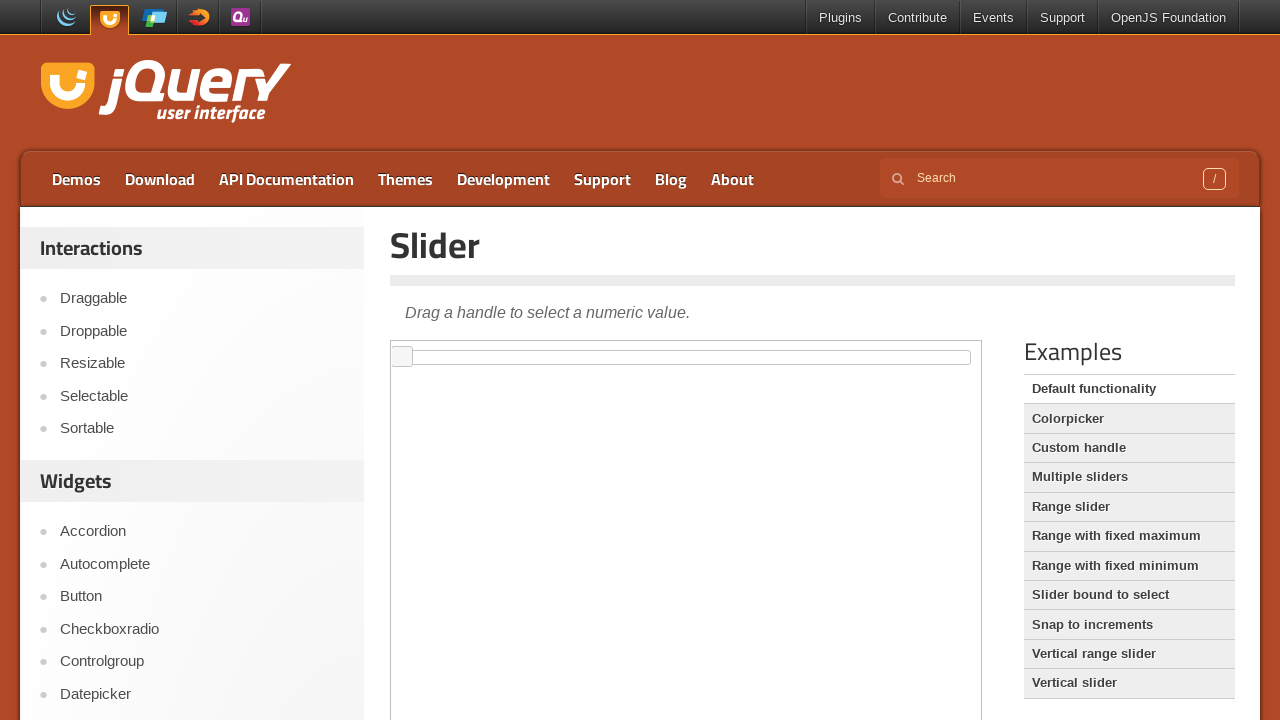

Located slider handle element
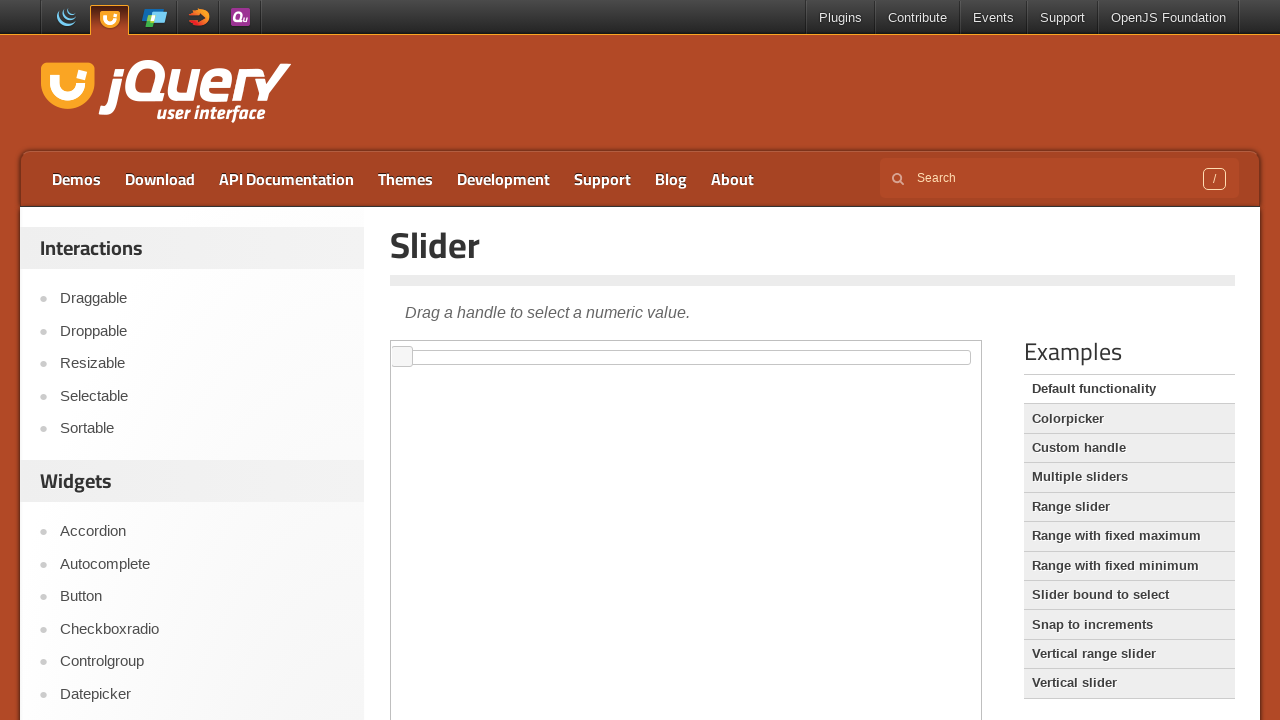

Slider handle became visible
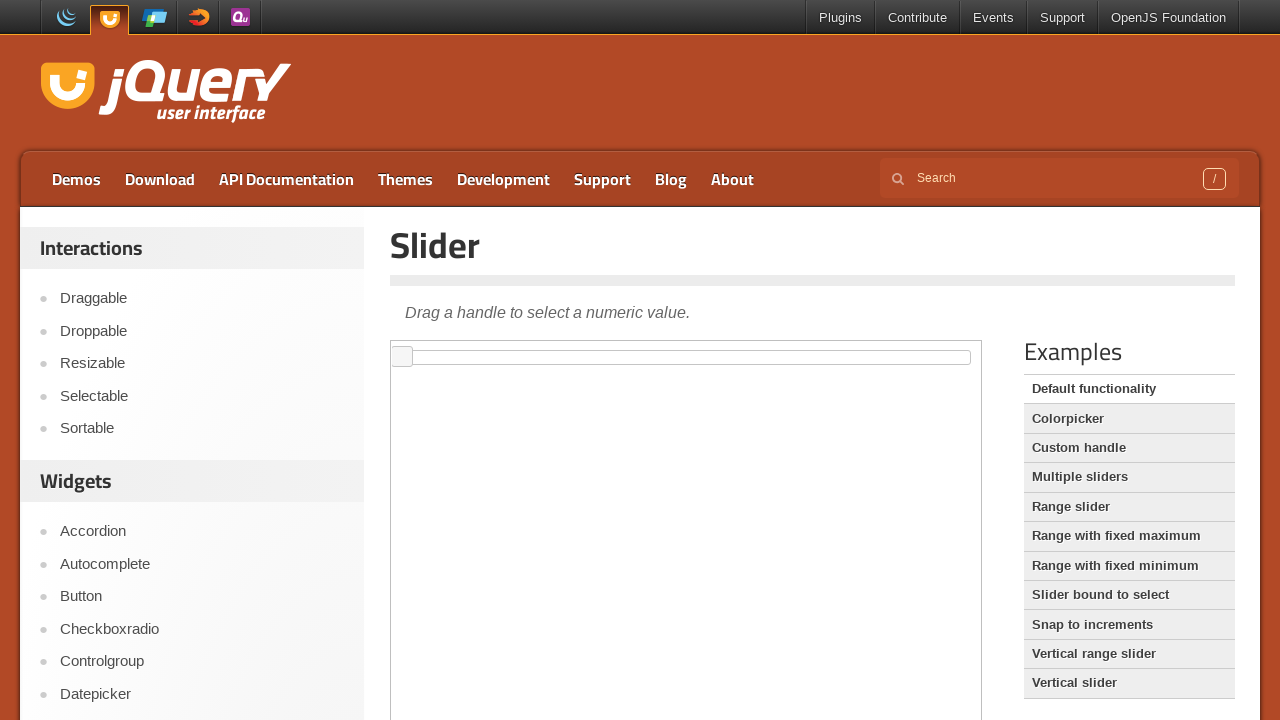

Located slider track element
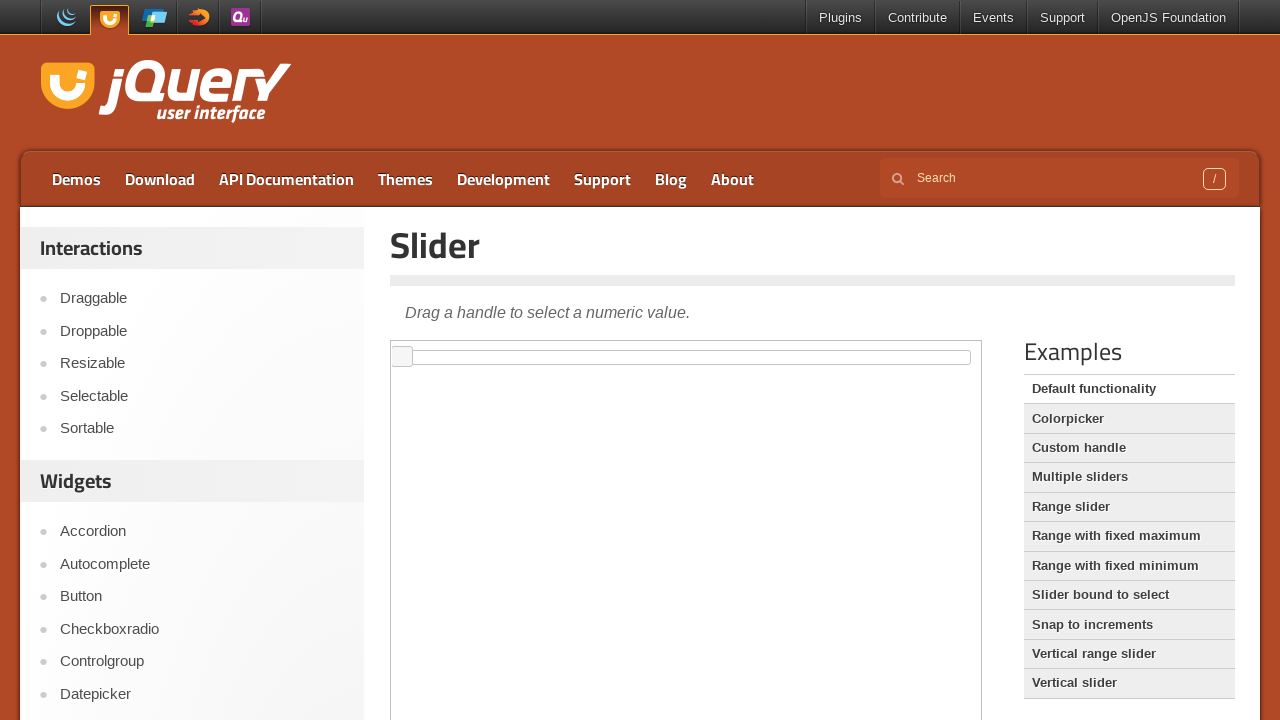

Dragged slider handle to approximately 75% position at (801, 351)
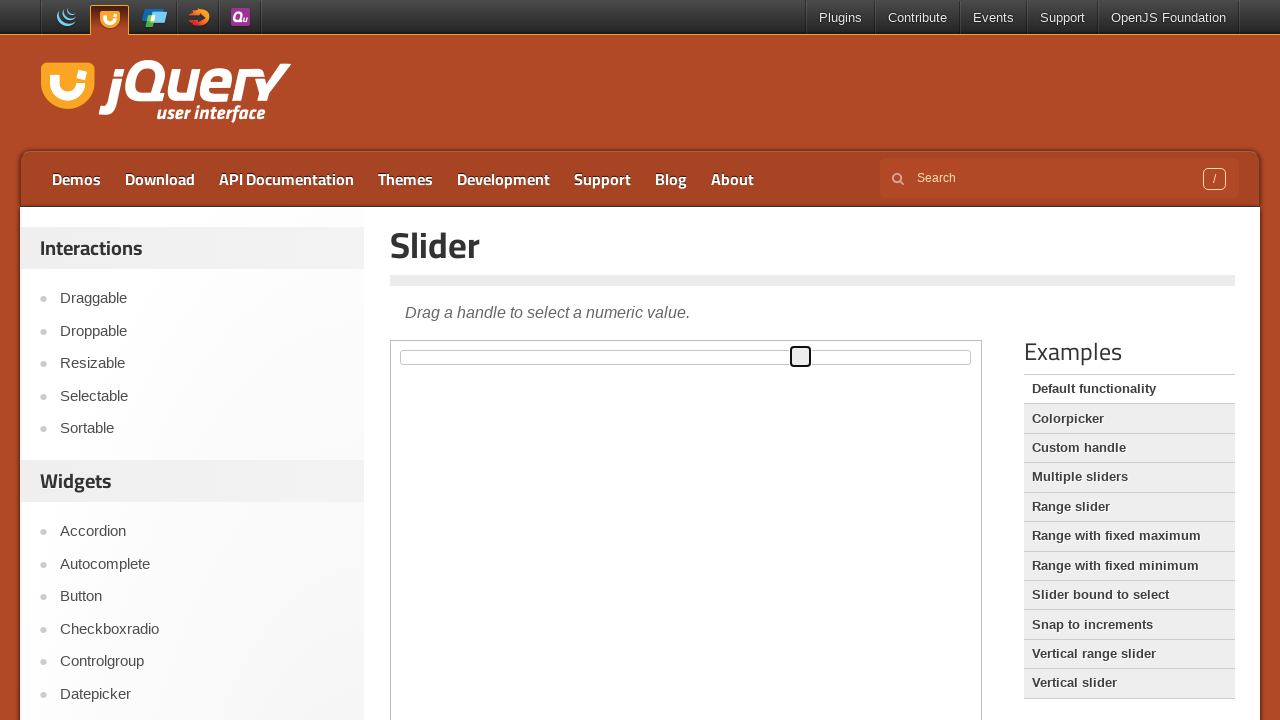

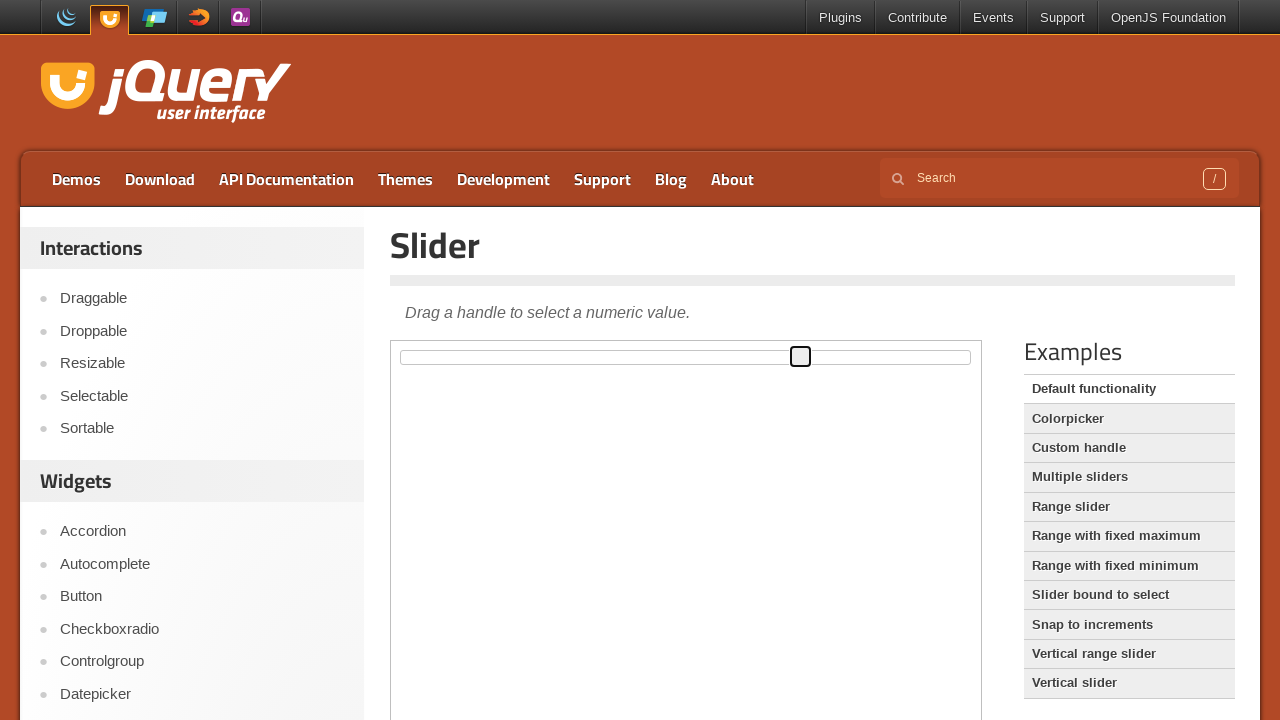